Tests a text box form by filling in user details and copying the current address to the permanent address field using keyboard shortcuts

Starting URL: https://demoqa.com/text-box

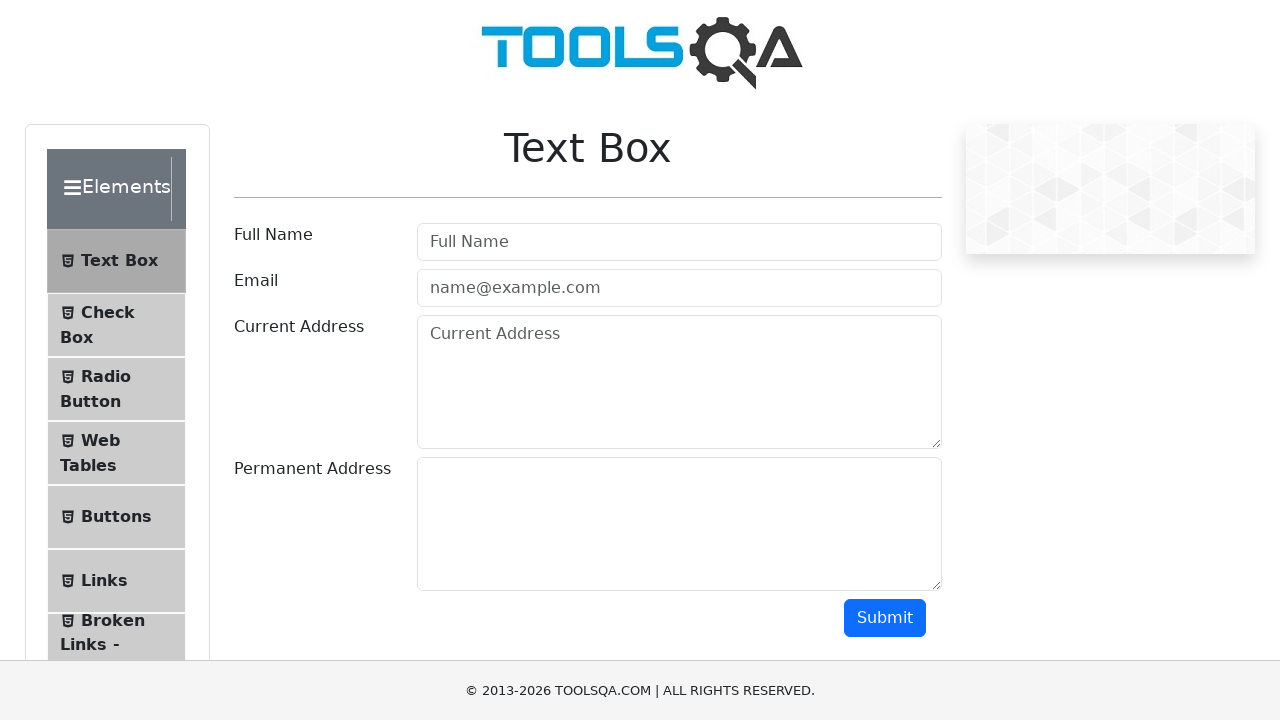

Filled user name field with 'Rajendra Babu' on #userName
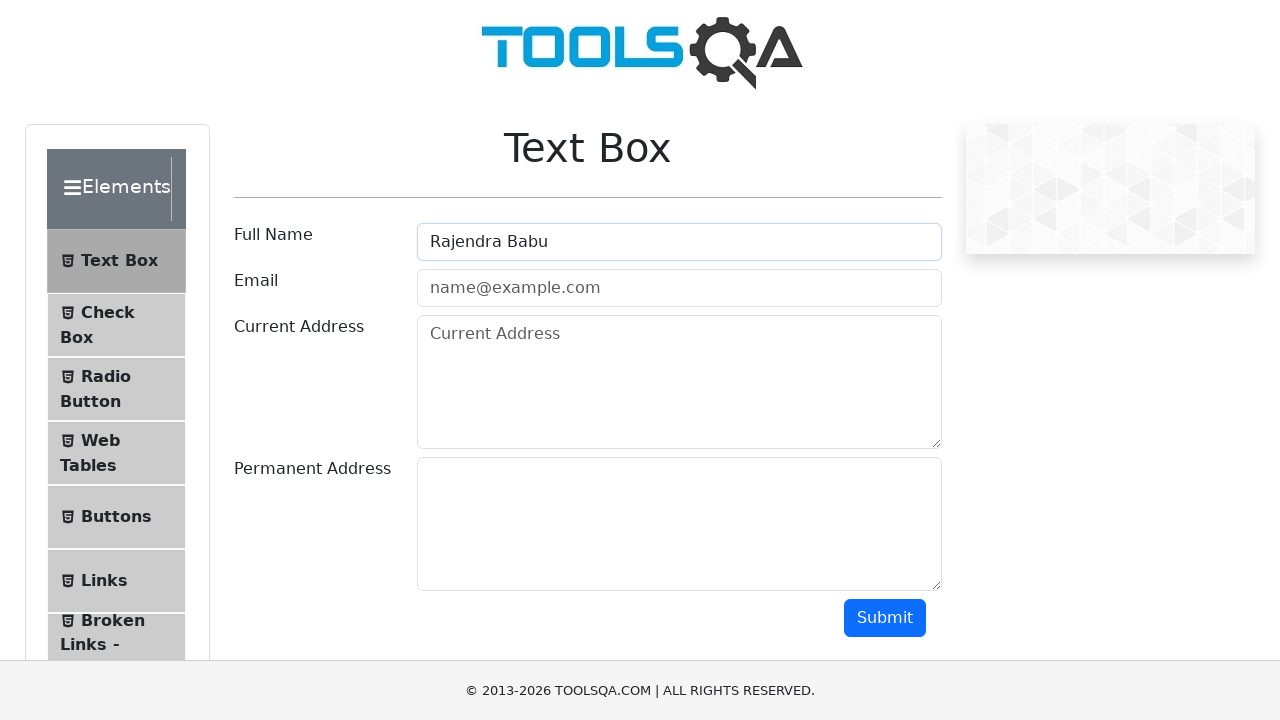

Filled email field with 'RajendraBabu@gmail.com' on #userEmail
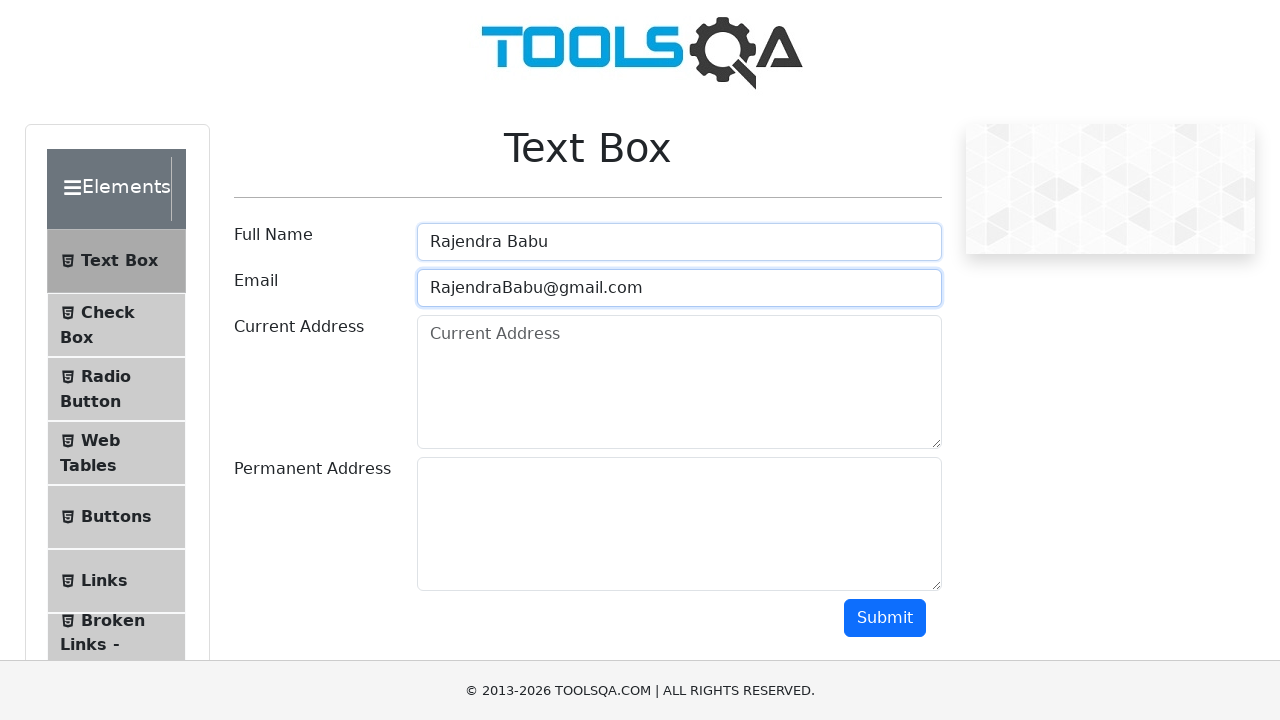

Filled current address field with '123, Cross1 , Street2 , Bangalore' on #currentAddress
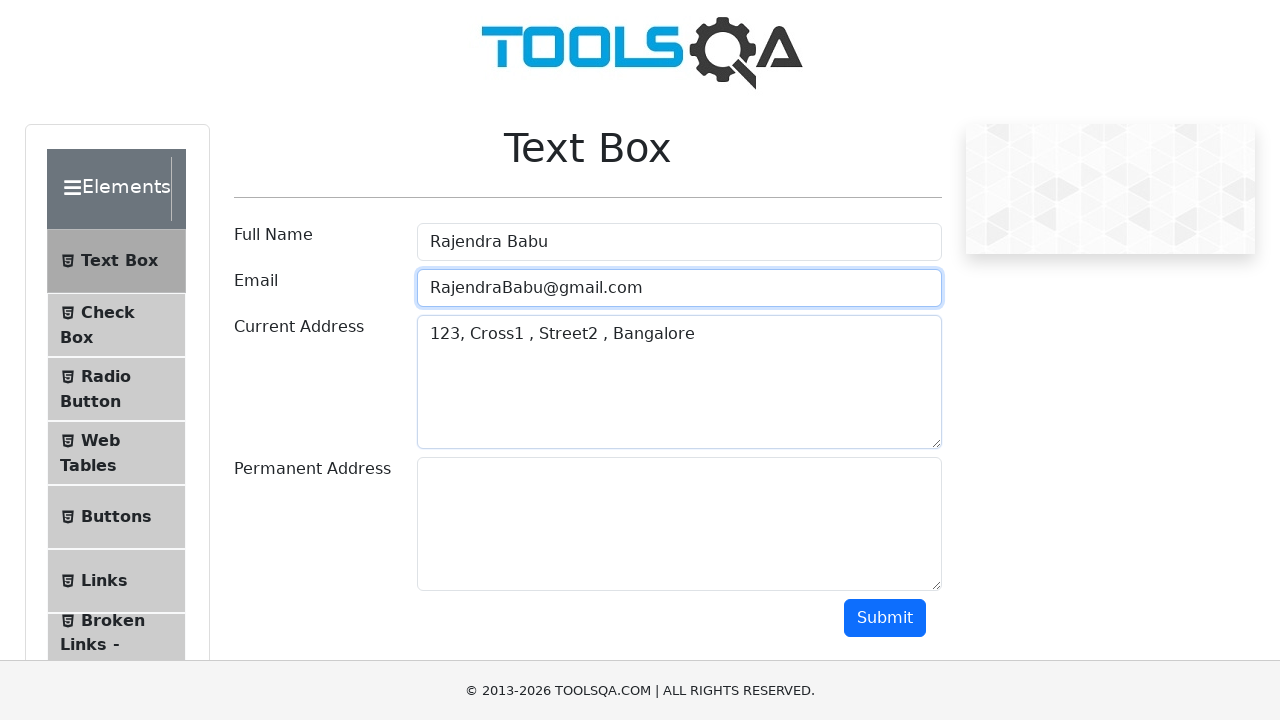

Focused on current address field on #currentAddress
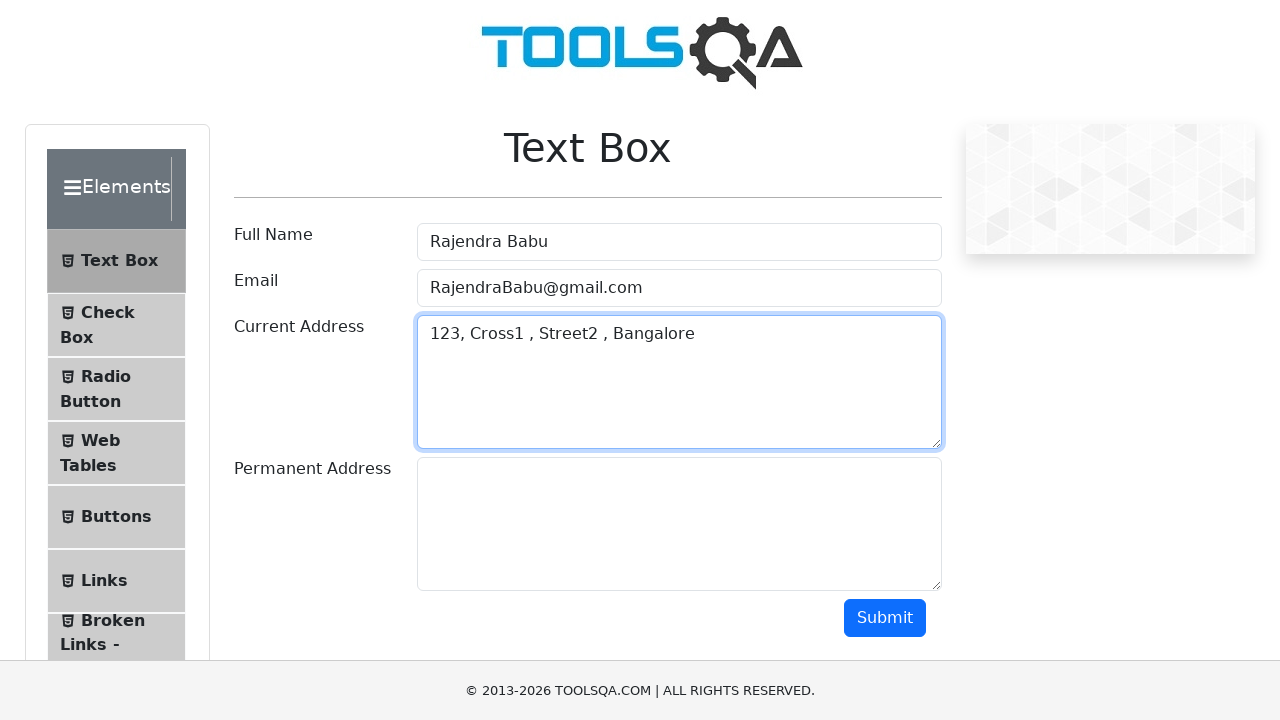

Selected all text in current address field using Ctrl+A
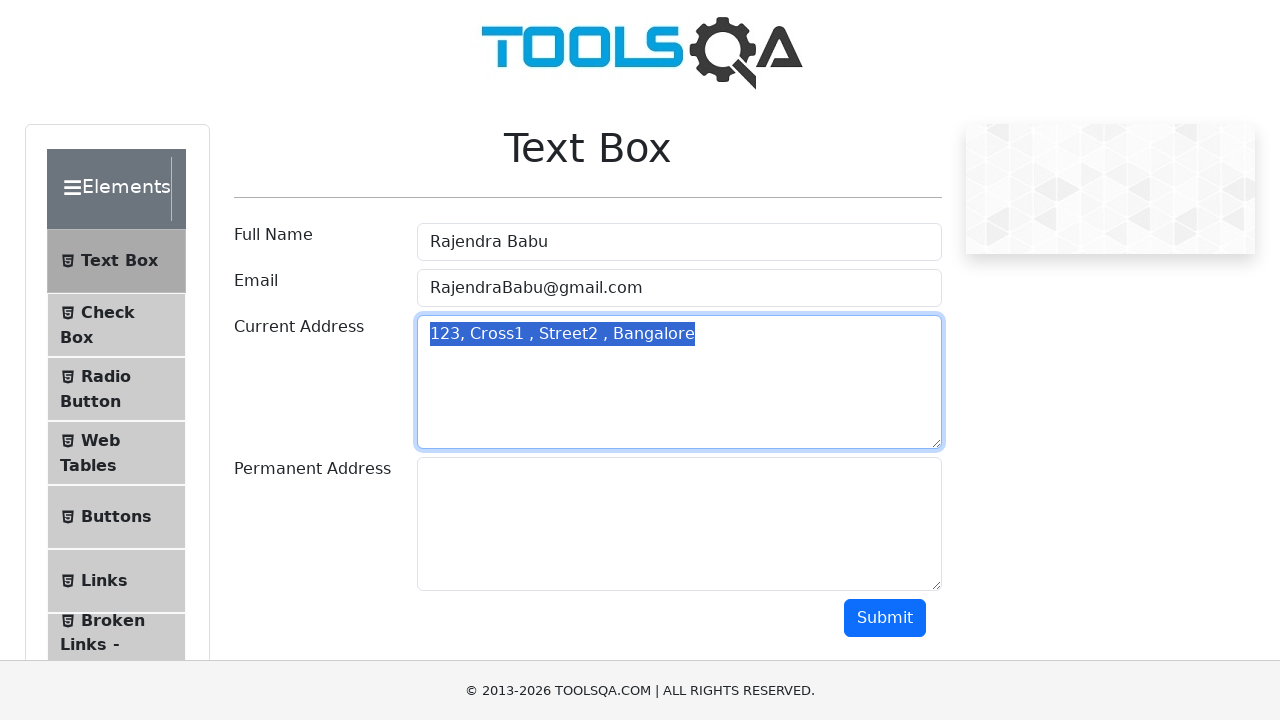

Copied selected address text using Ctrl+C
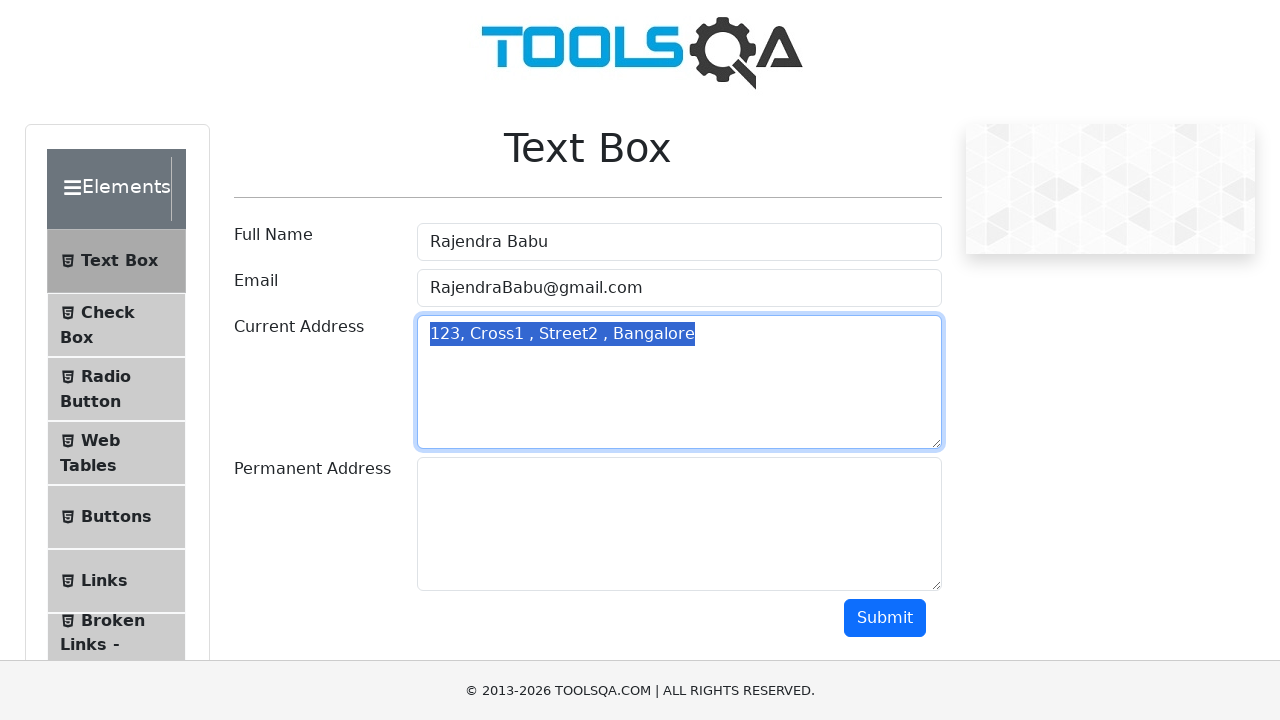

Moved to permanent address field using Tab
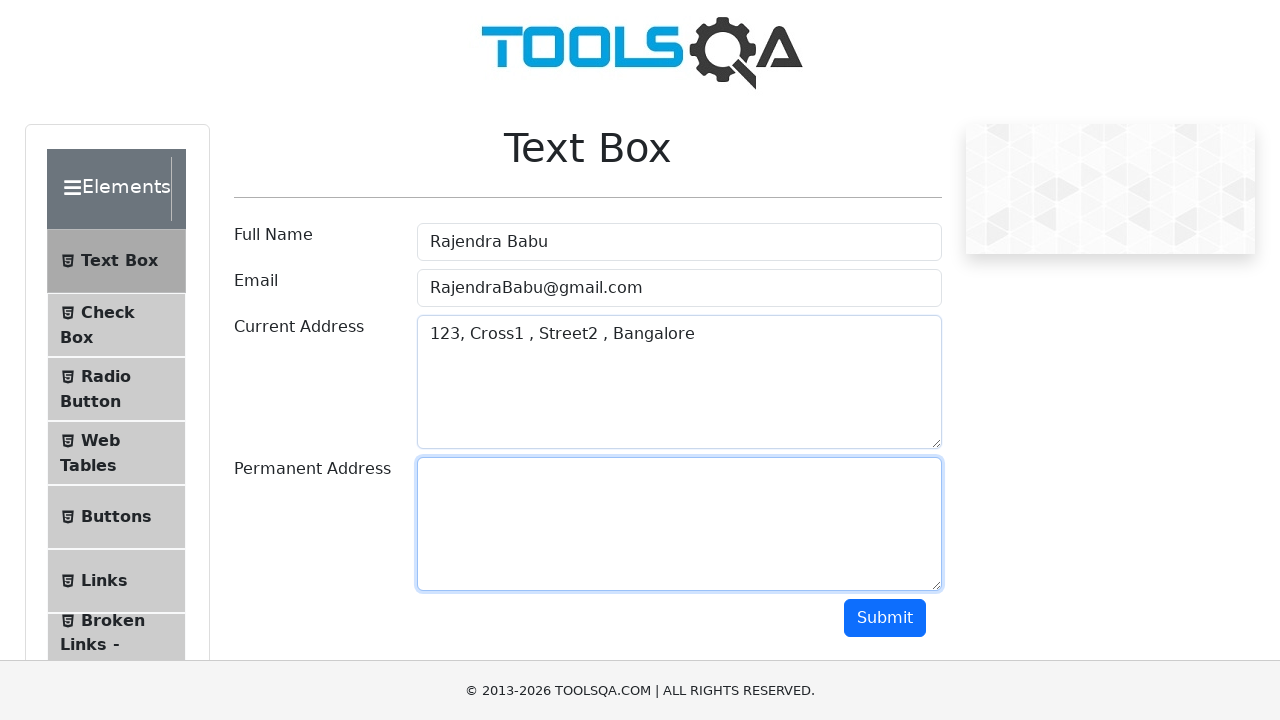

Pasted copied address text into permanent address field using Ctrl+V
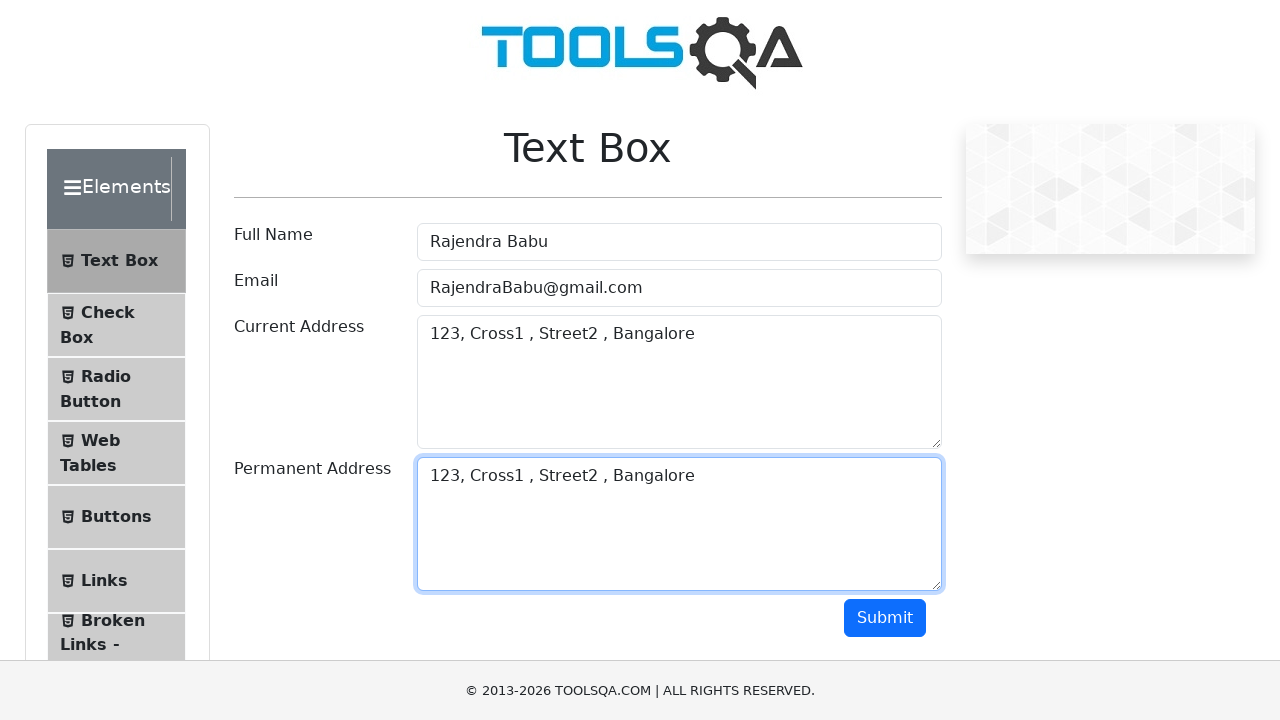

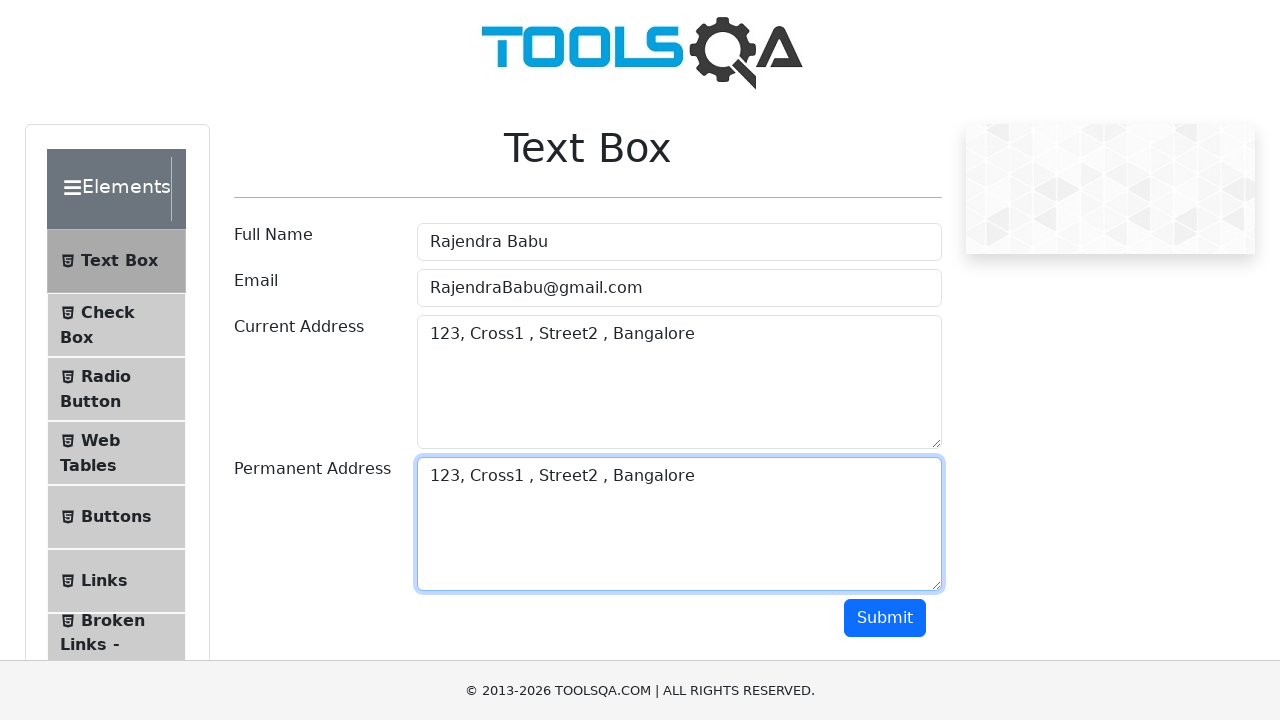